Navigates to the Medimention website, maximizes the window, and verifies that form control elements are present on the page

Starting URL: https://www.medimention.com/

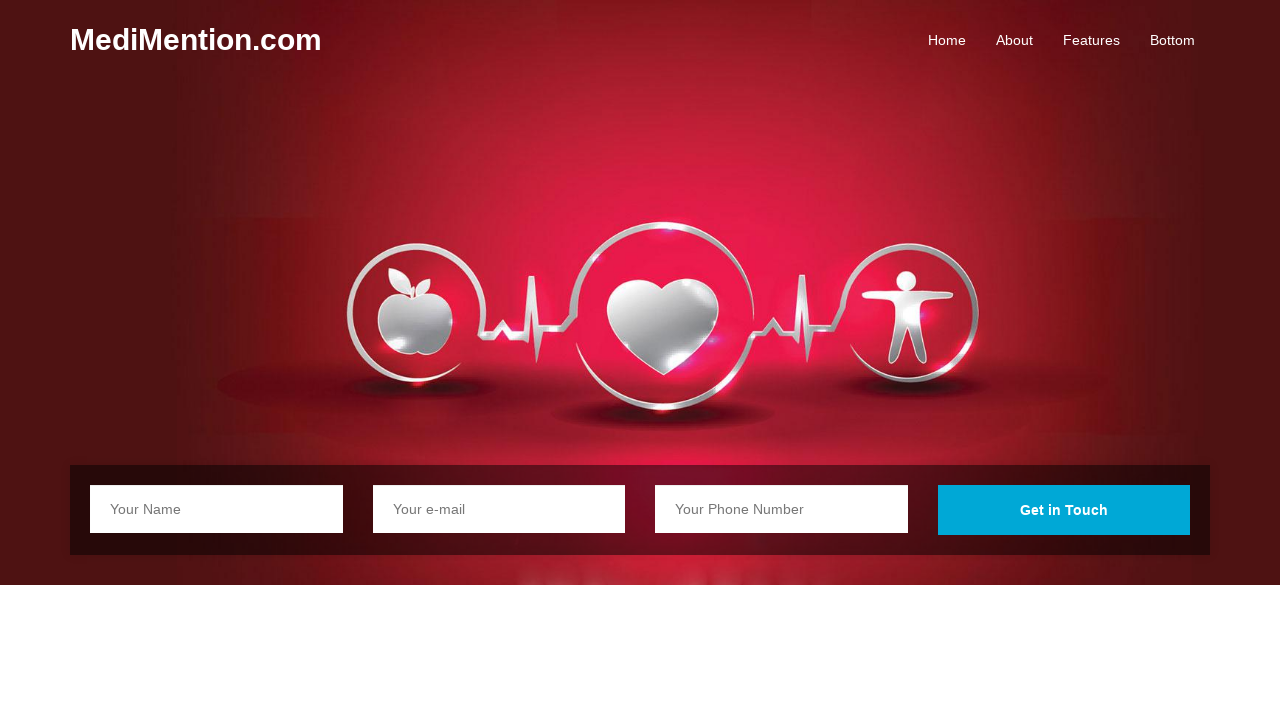

Navigated to Medimention website
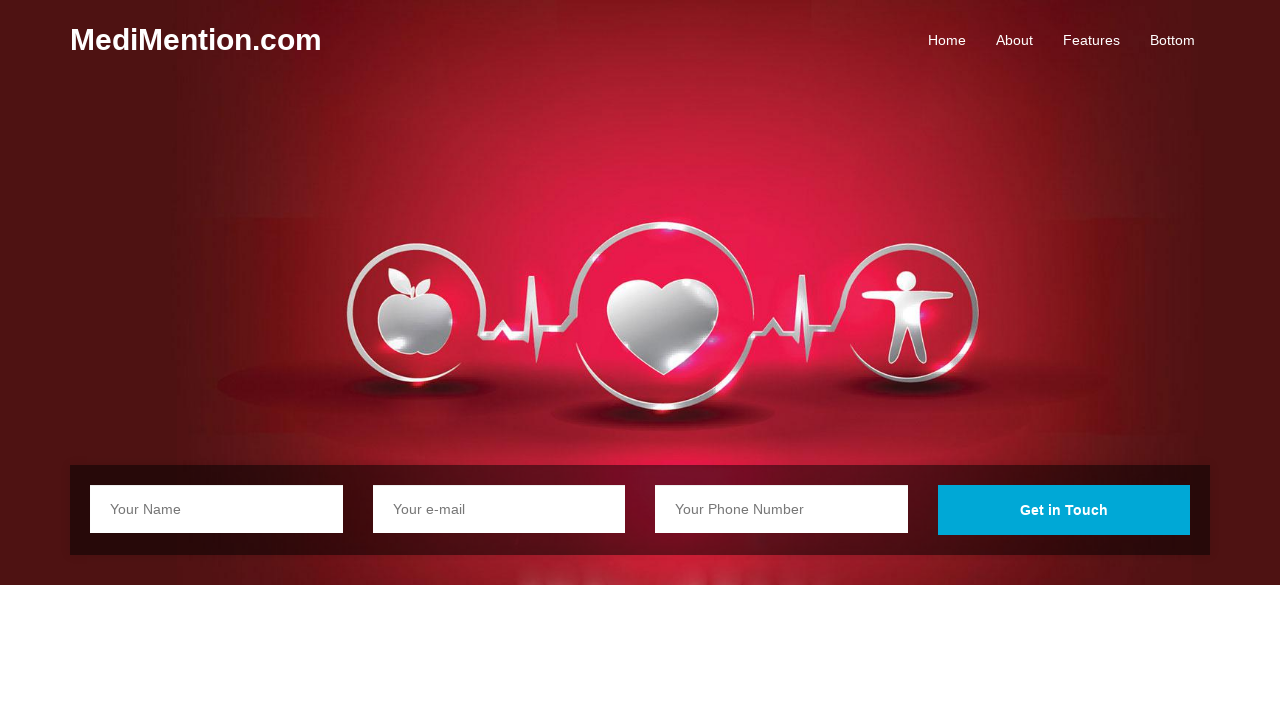

Maximized window to 1920x1080
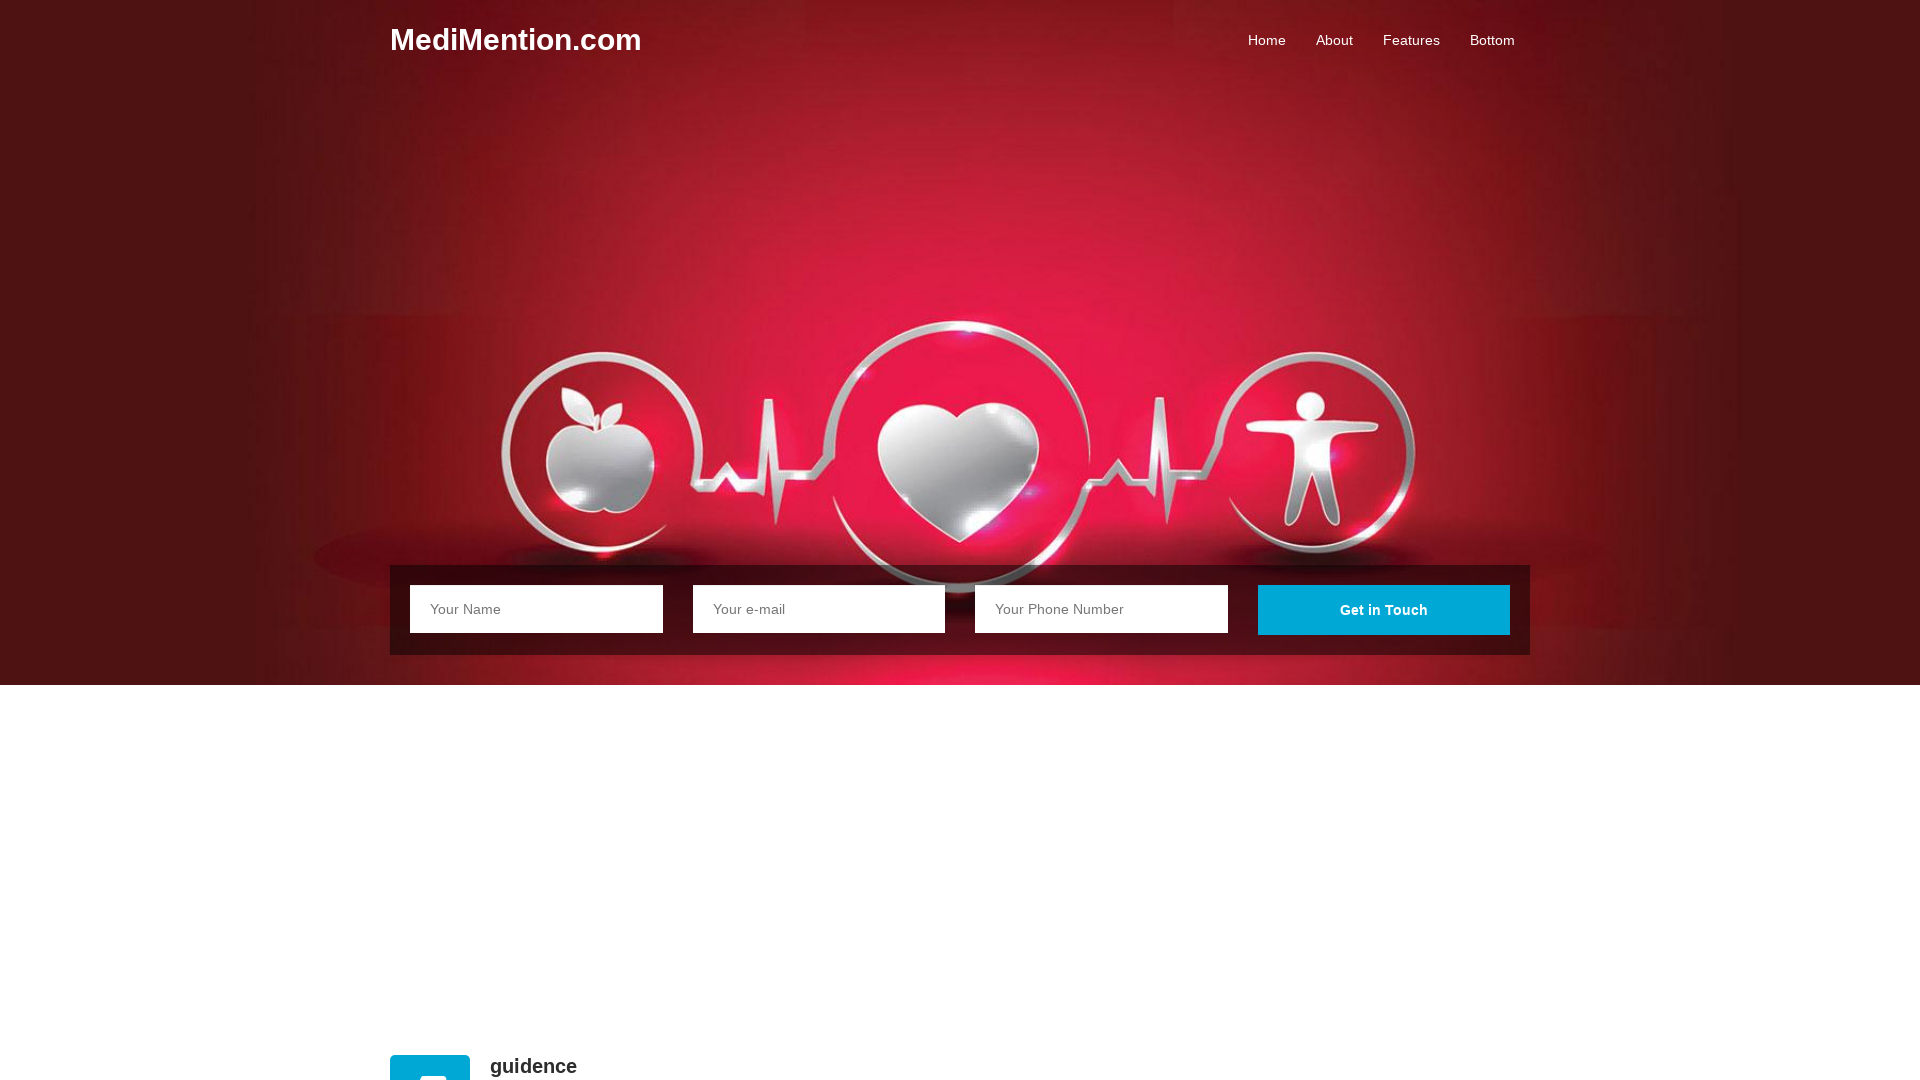

Form control elements loaded on the page
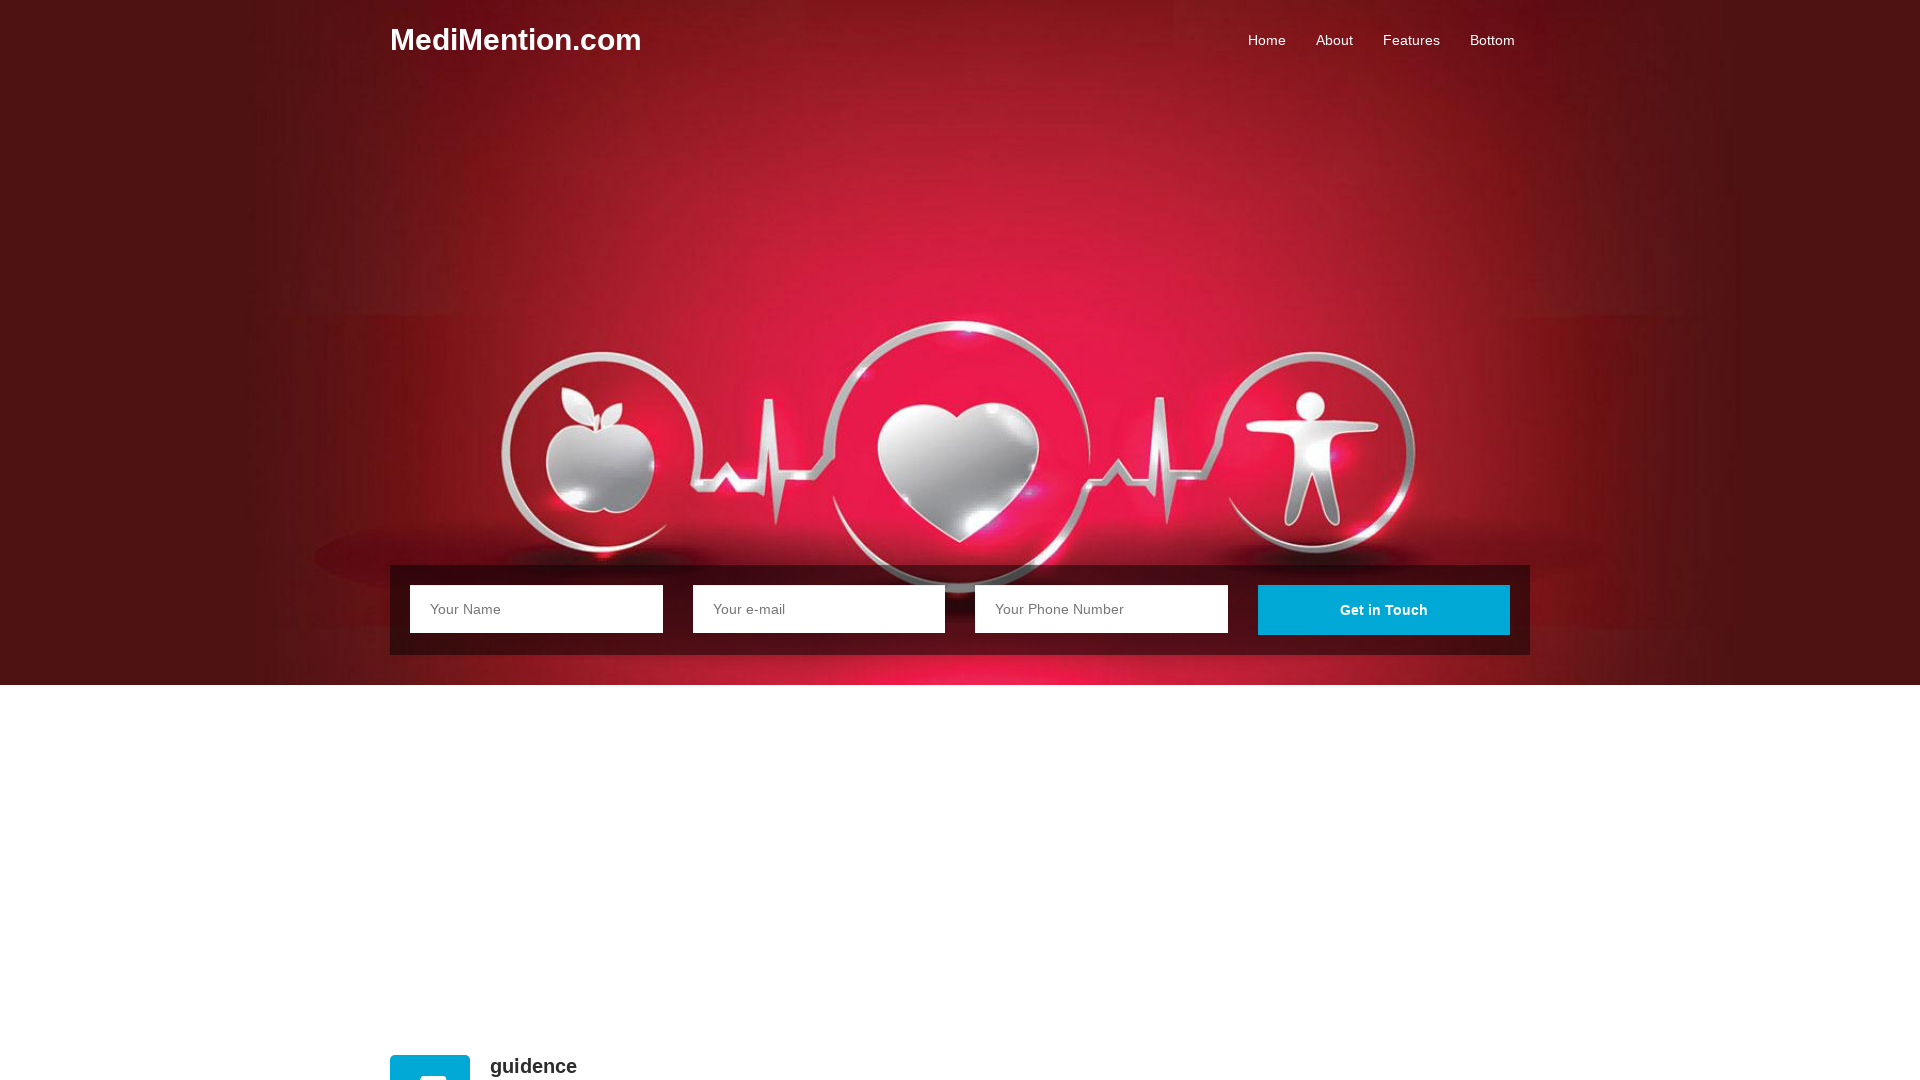

Verified that form control elements are present (7 found)
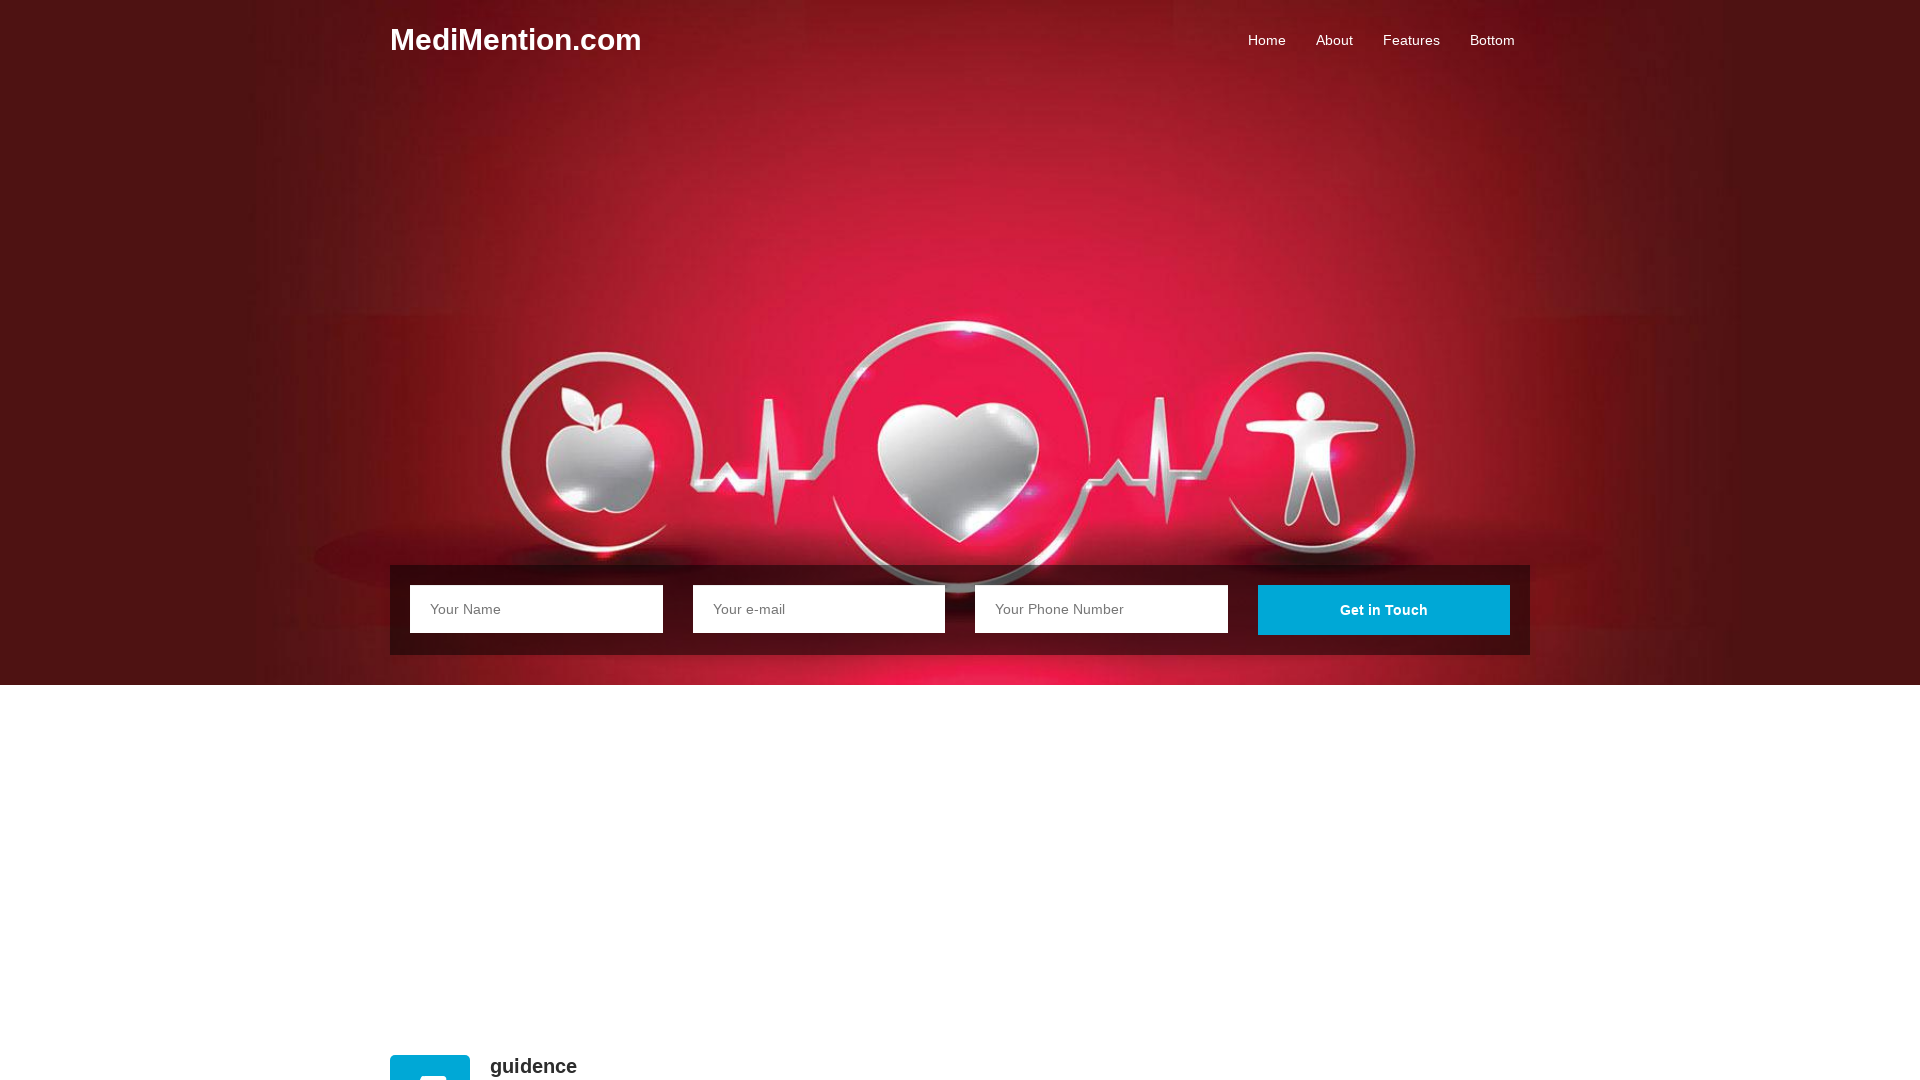

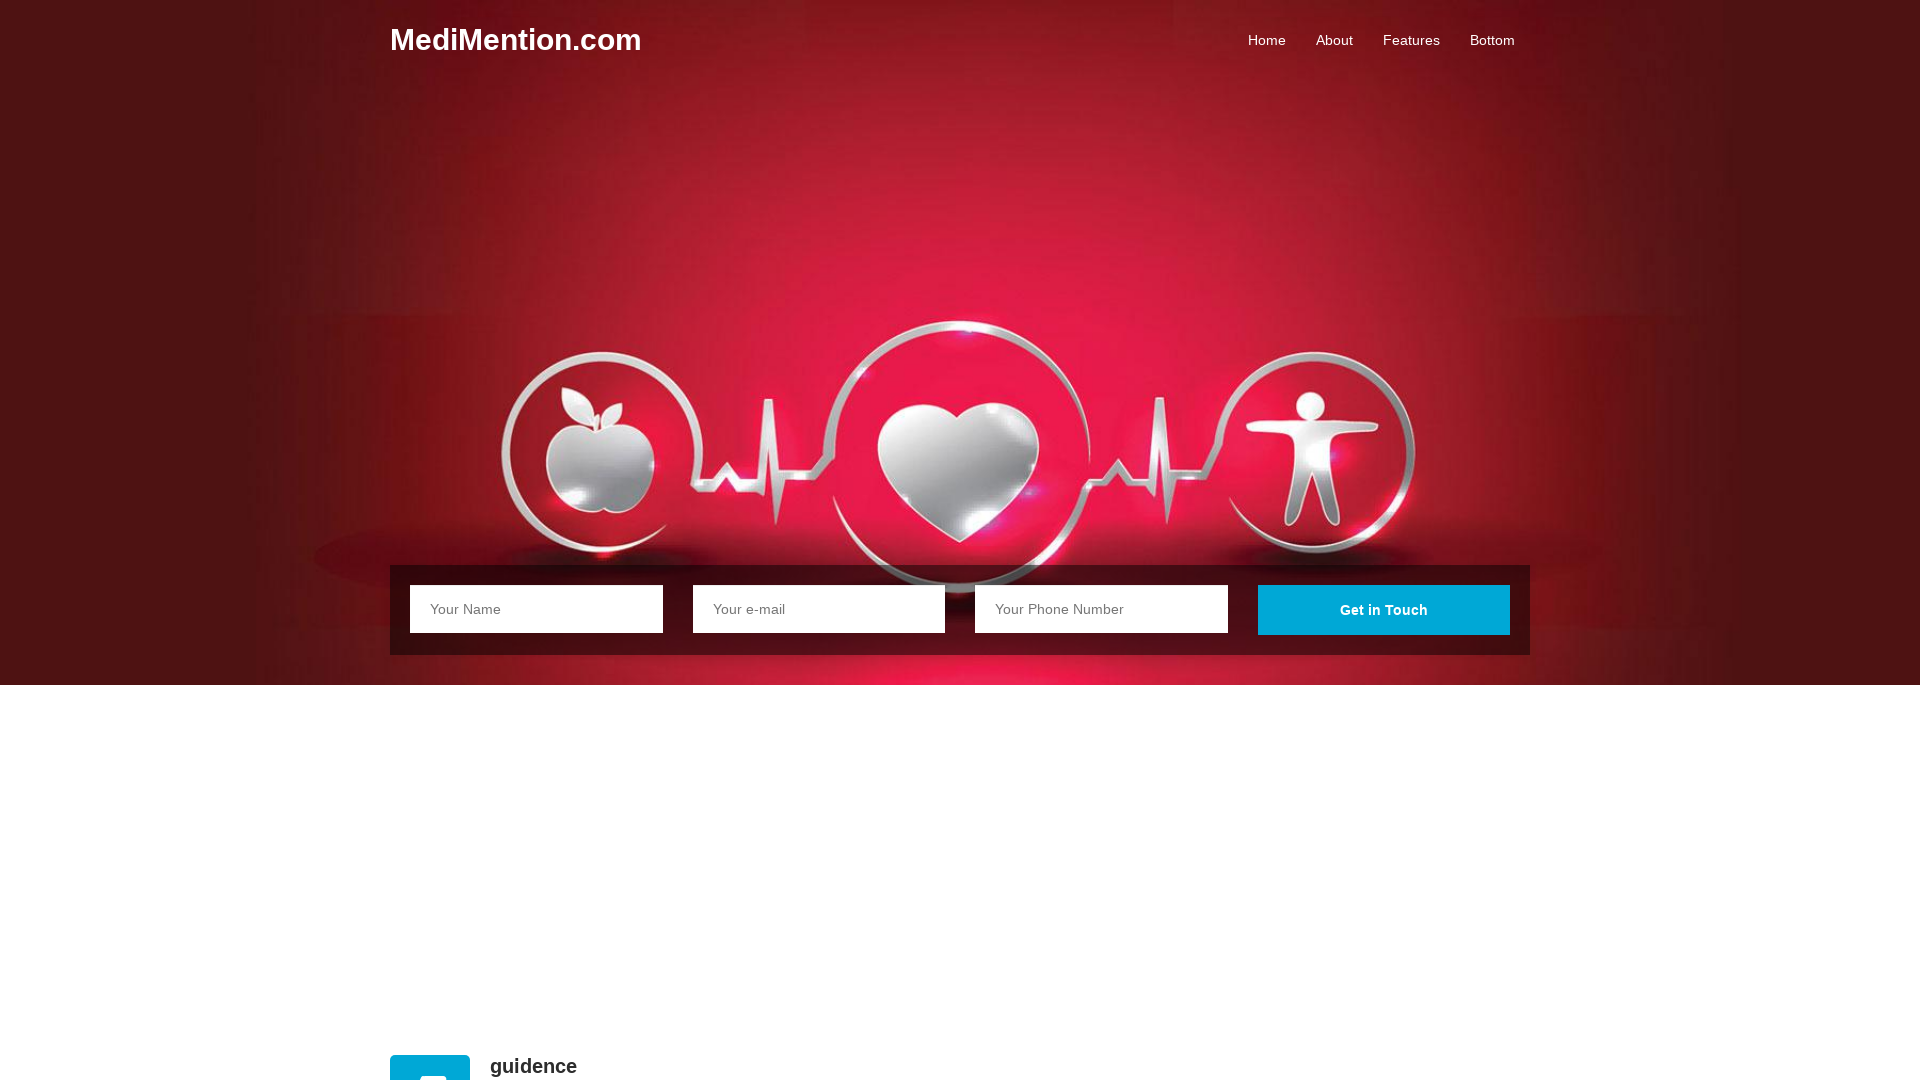